Tests the Playwright documentation homepage by verifying the page title contains "Playwright", checking that the "Get Started" link has the correct href attribute, clicking it, and verifying navigation to the intro page.

Starting URL: https://playwright.dev

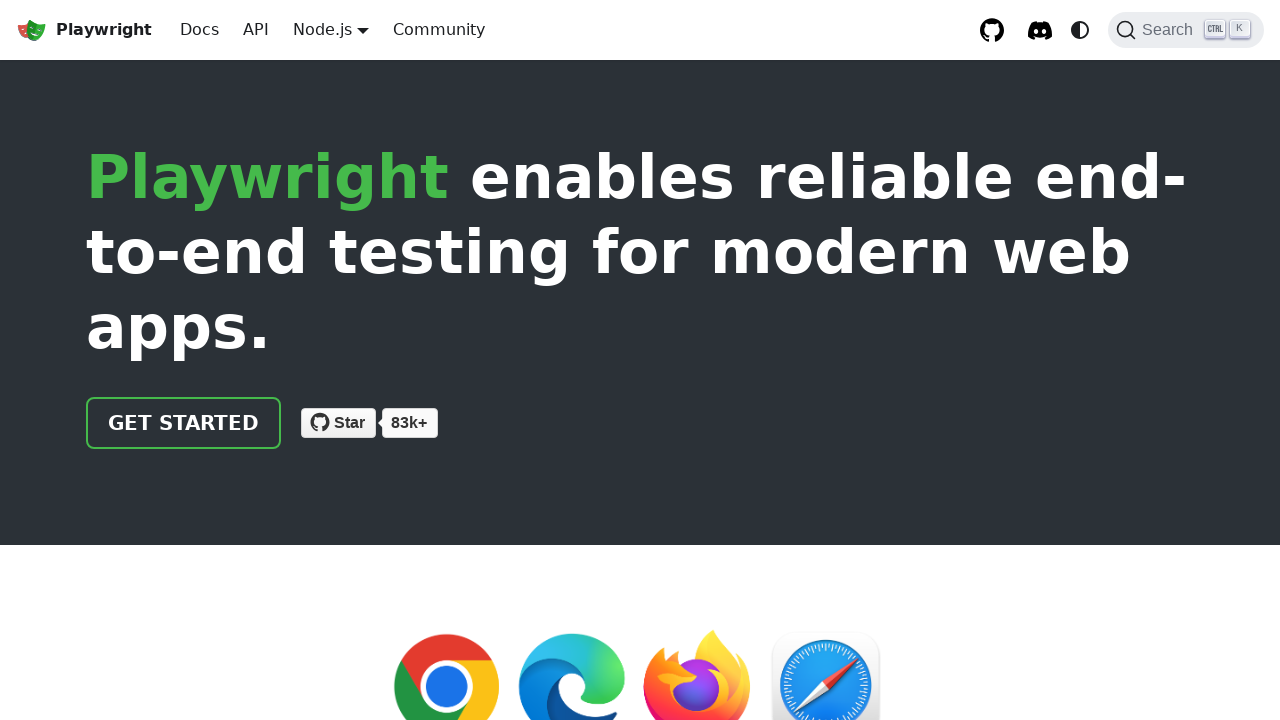

Verified page title contains 'Playwright'
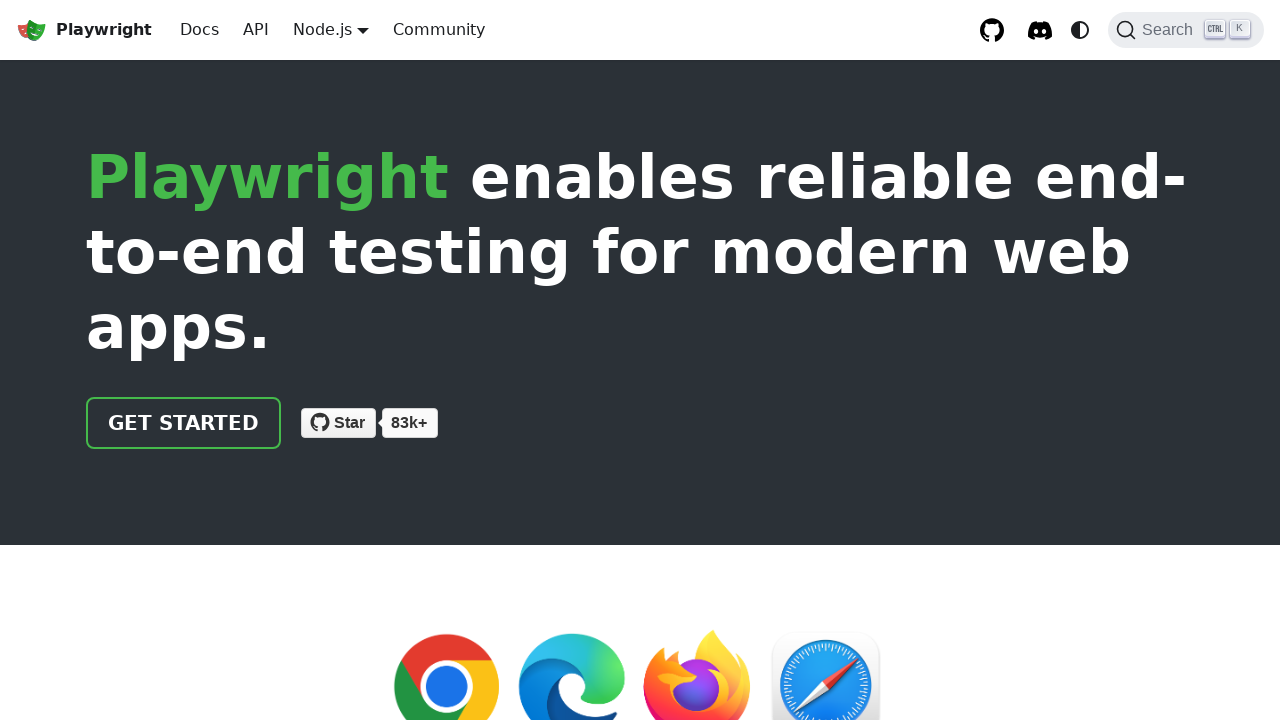

Located 'Get Started' link
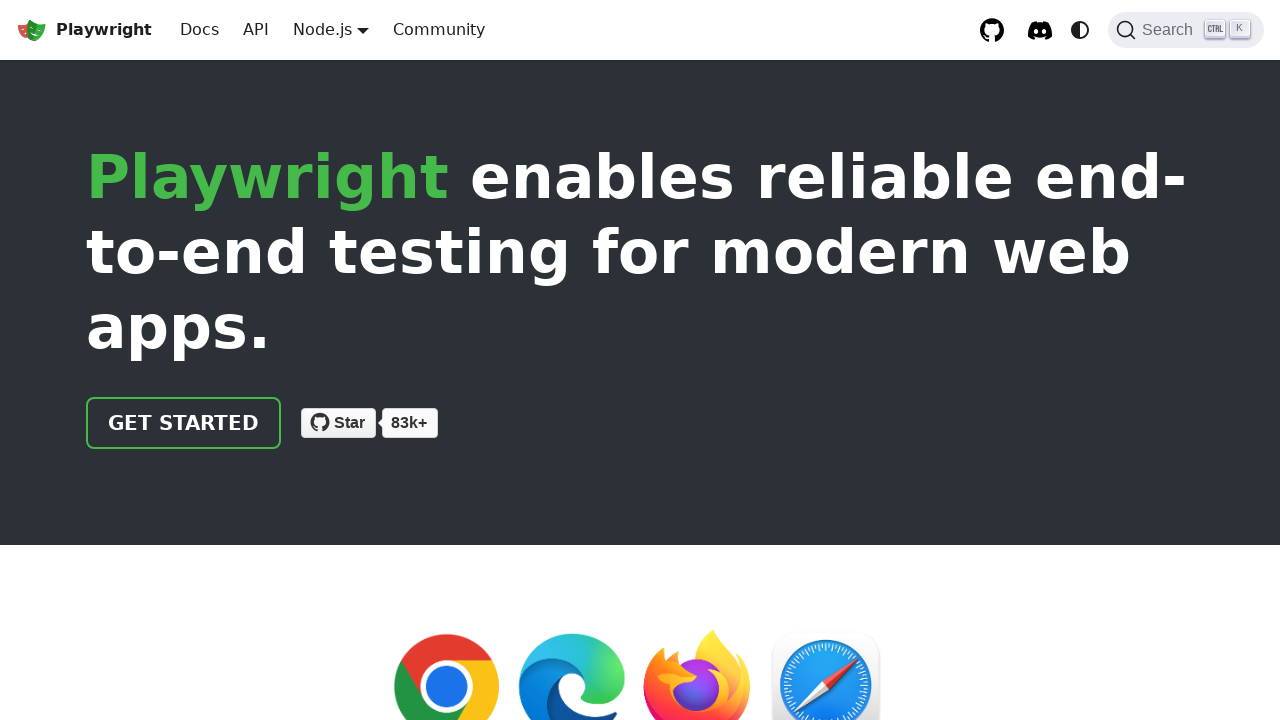

Verified 'Get Started' link href is '/docs/intro'
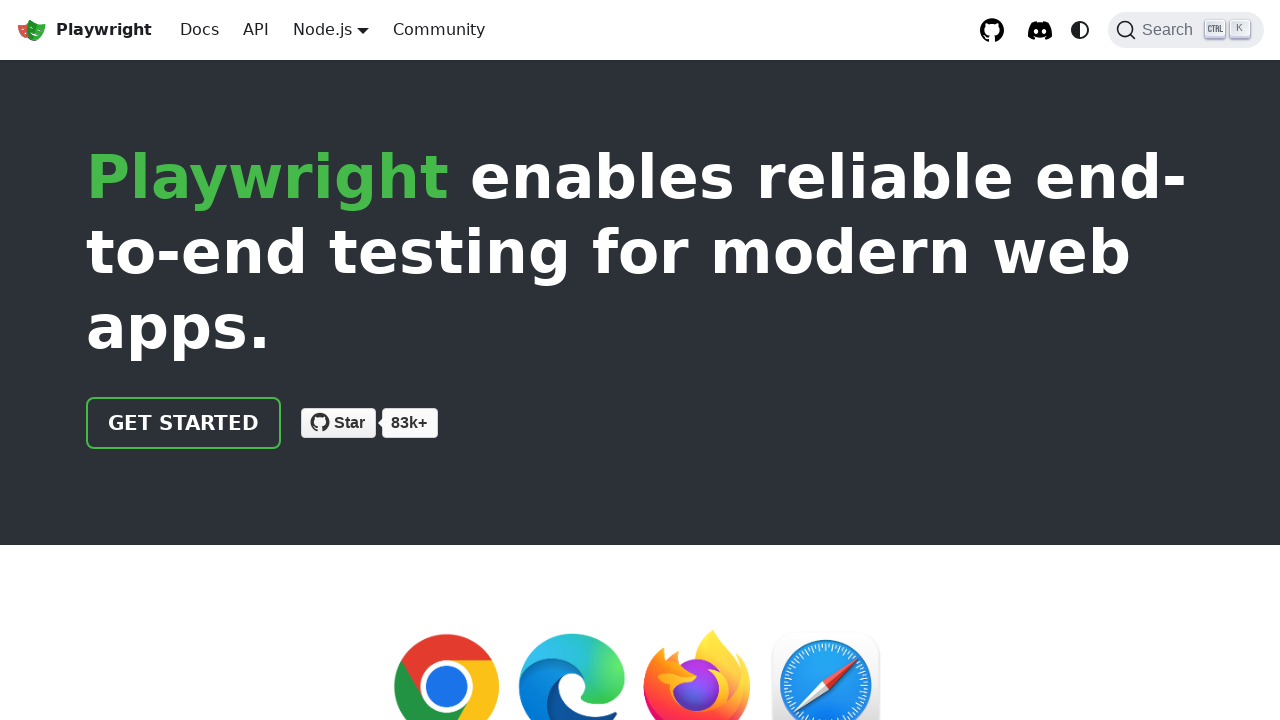

Clicked 'Get Started' link at (184, 423) on text=Get Started
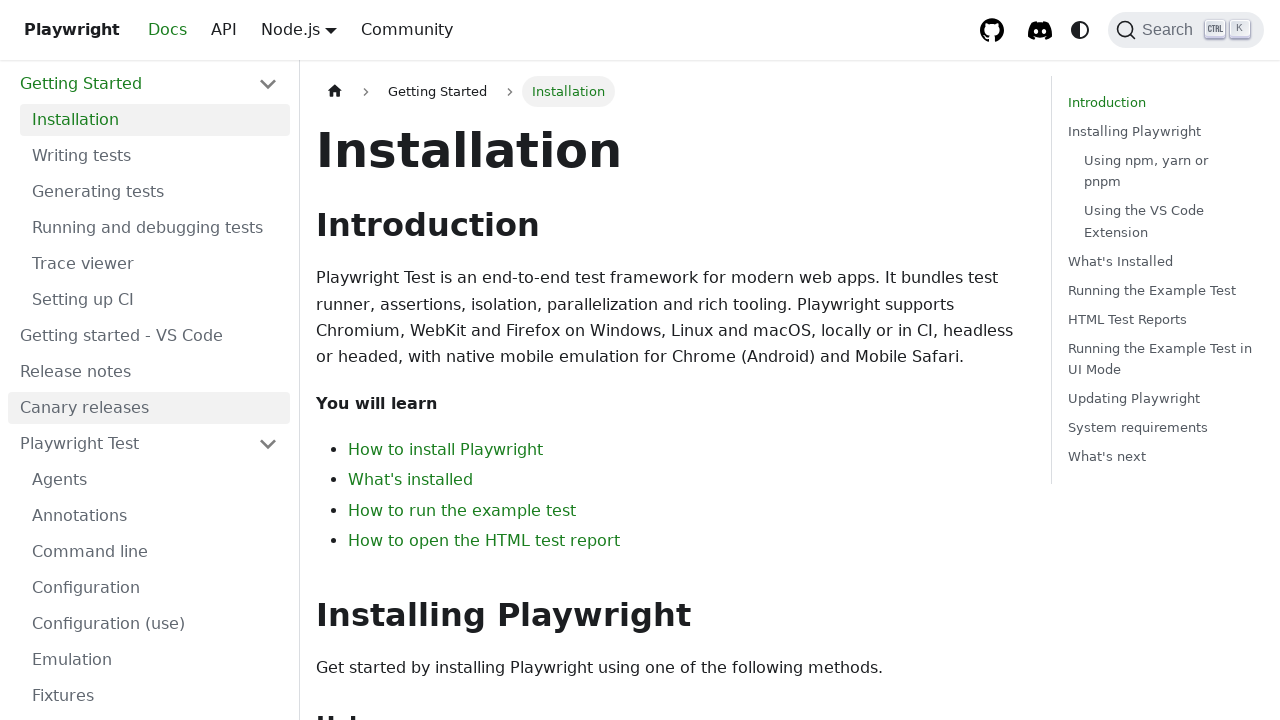

Navigated to intro page (URL contains 'intro')
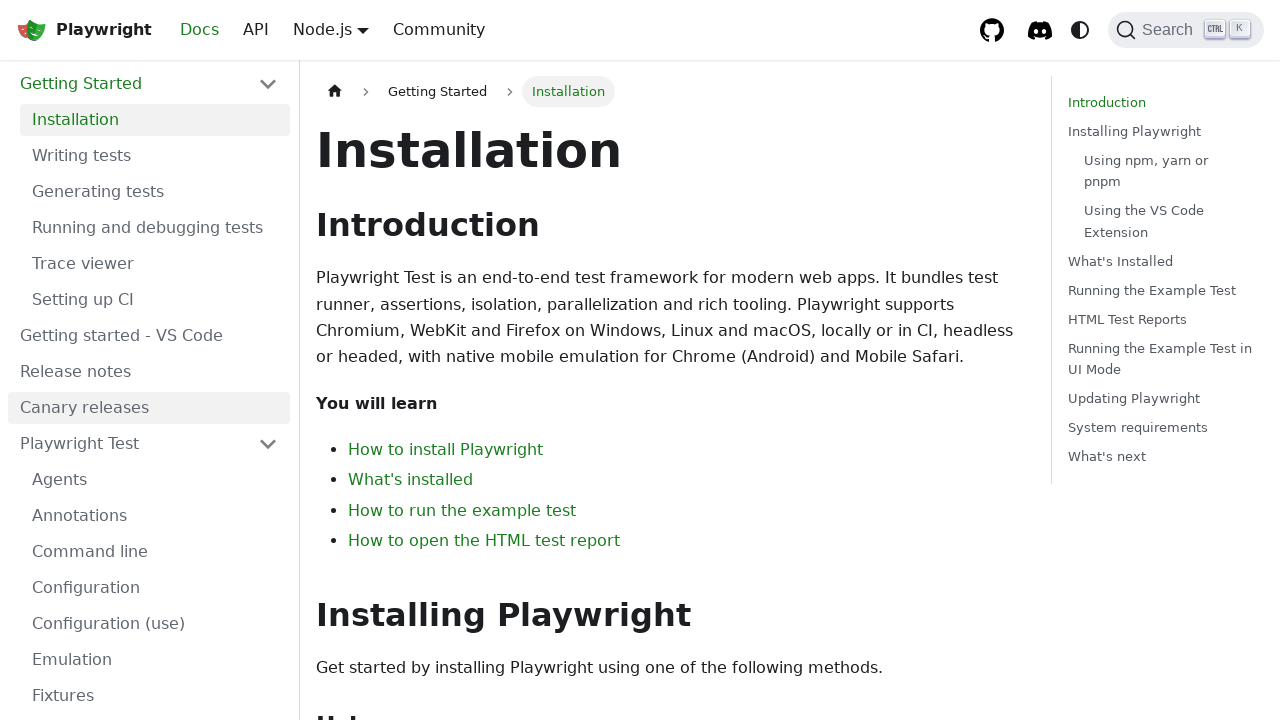

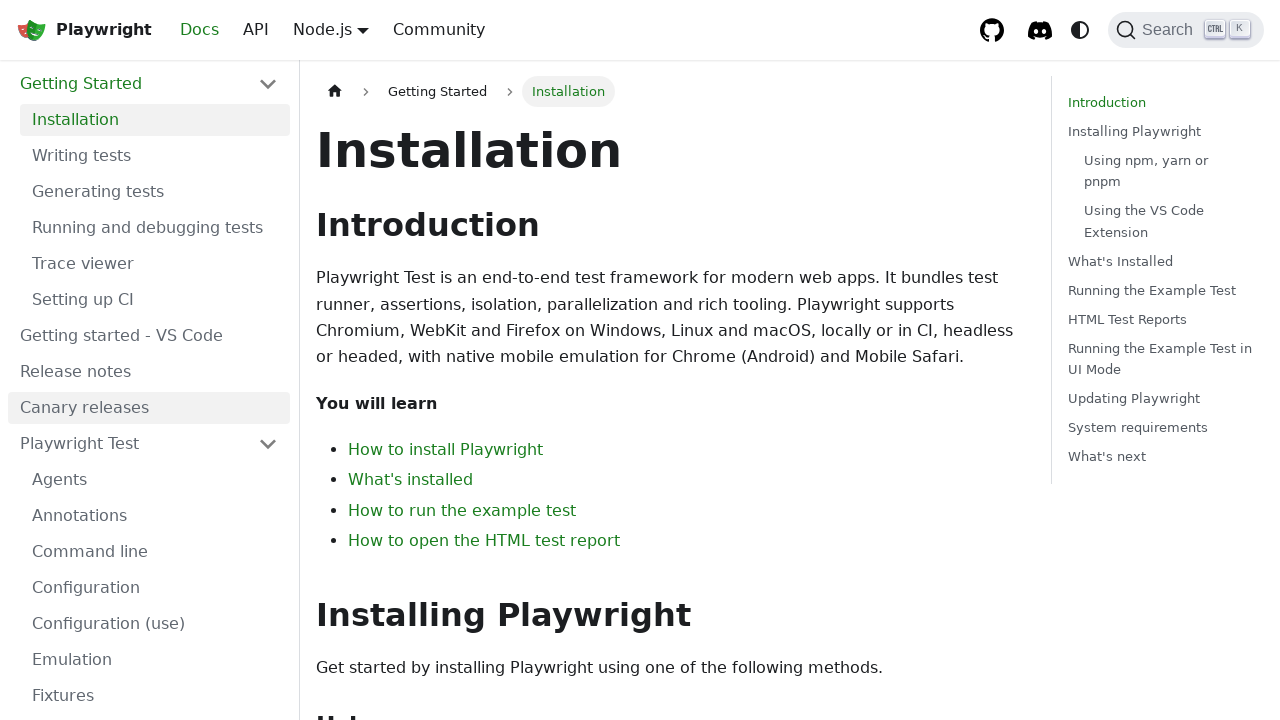